Tests navigation through multiple navbar links including cart, home, and contact pages

Starting URL: https://www.demoblaze.com/

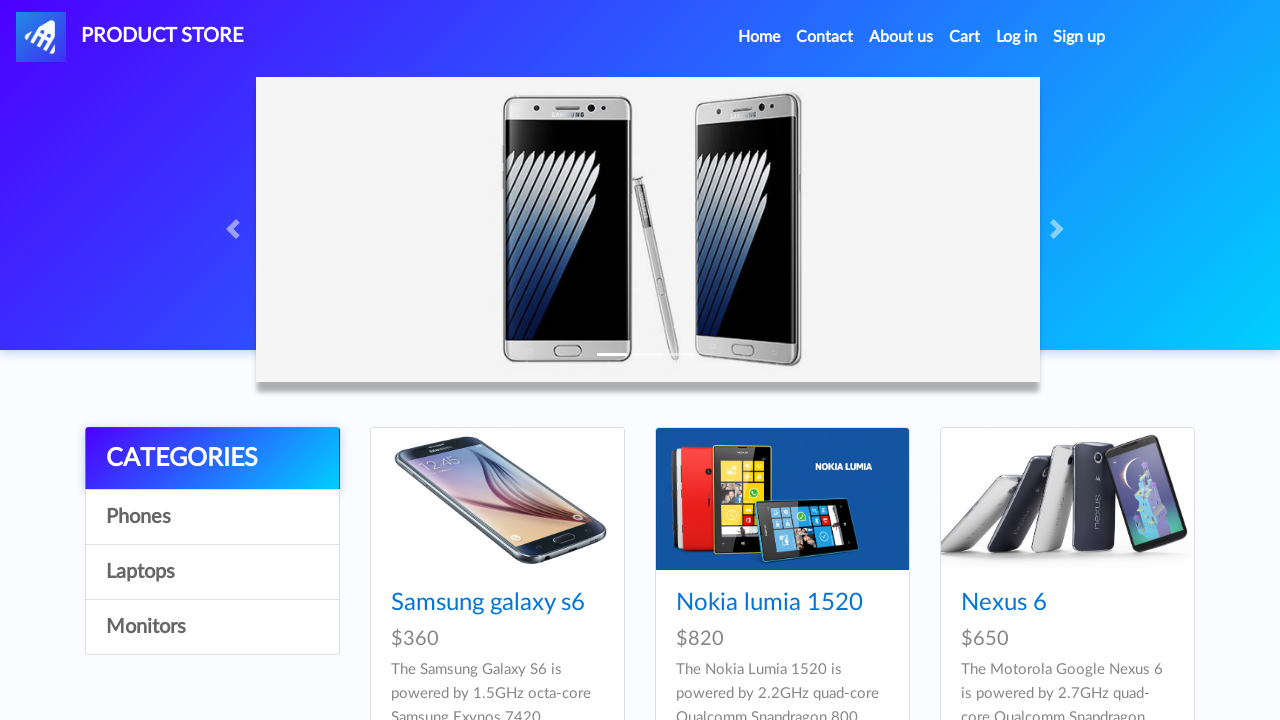

Clicked Cart link in navbar at (965, 37) on #cartur
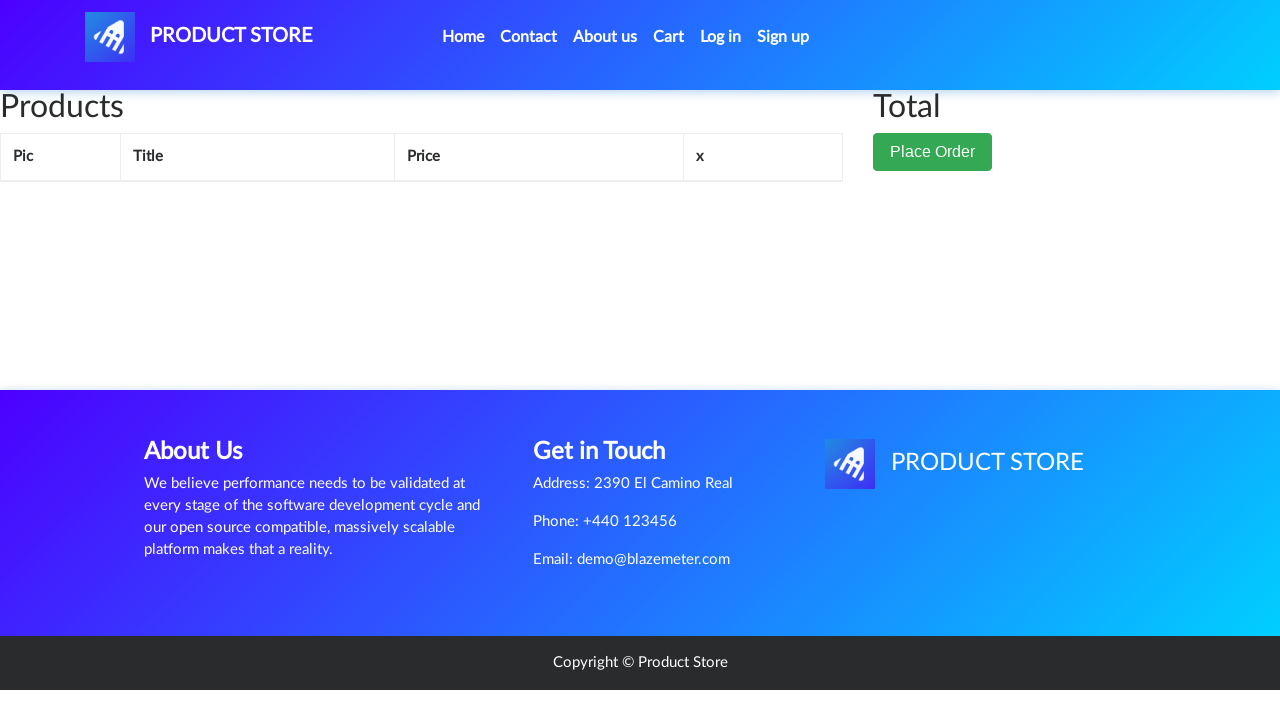

Clicked brand/logo to navigate to home page at (199, 37) on #nava
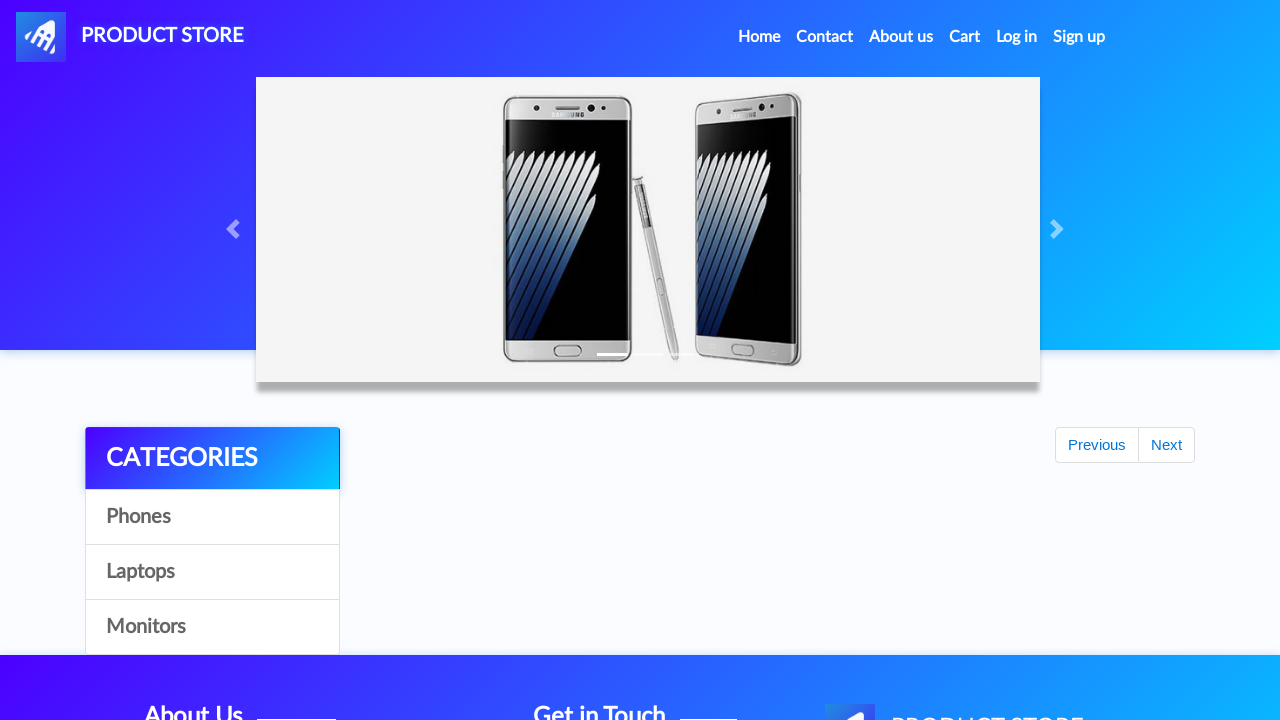

Clicked Contact link in navbar at (825, 37) on a:text('Contact')
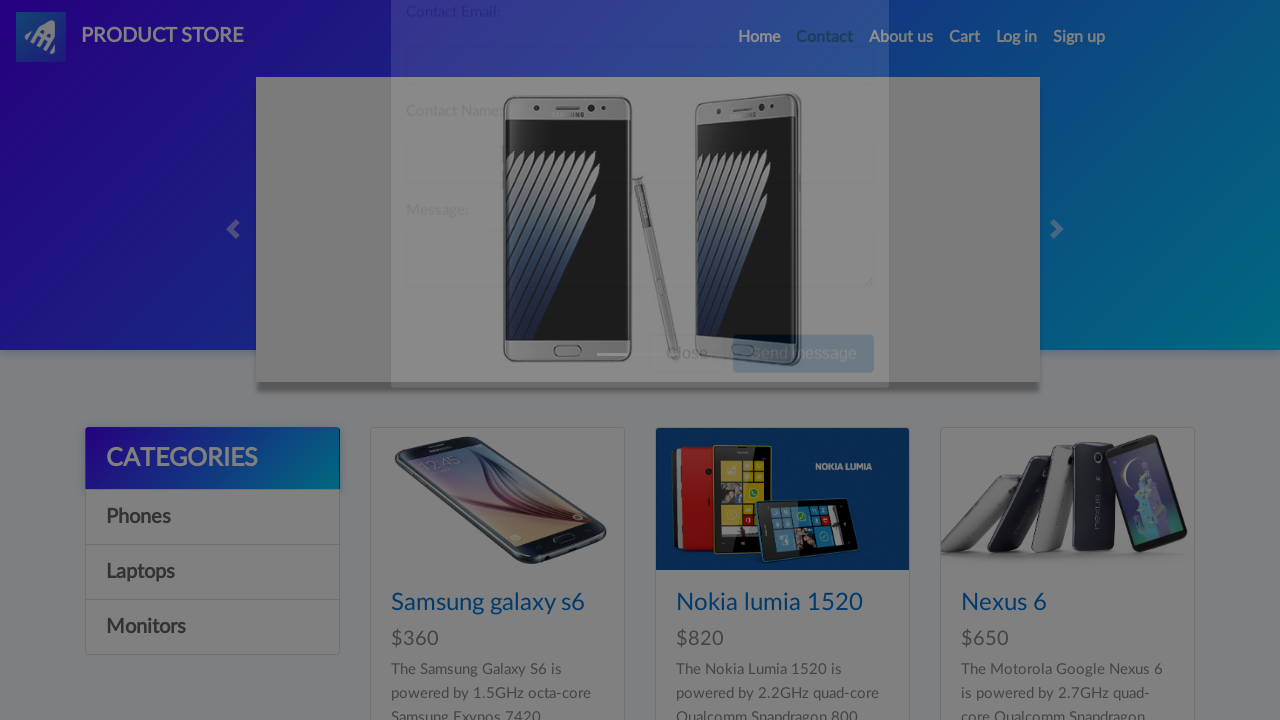

Contact modal appeared and is visible
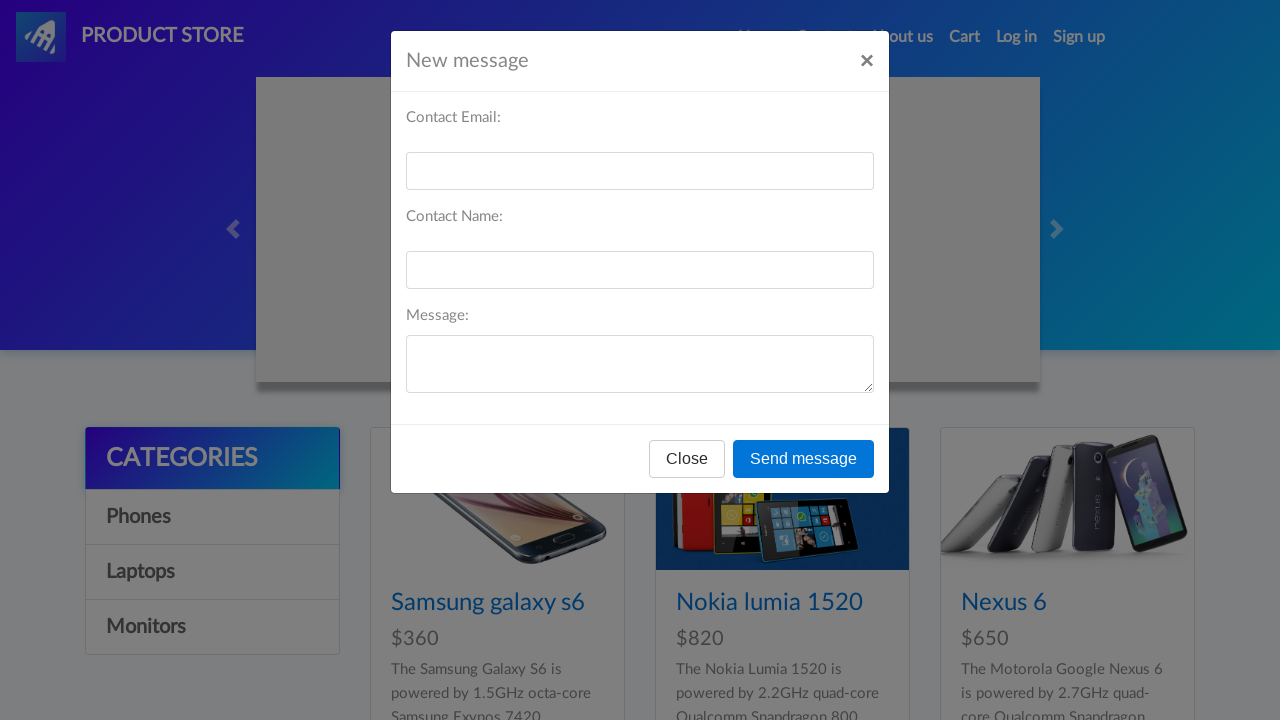

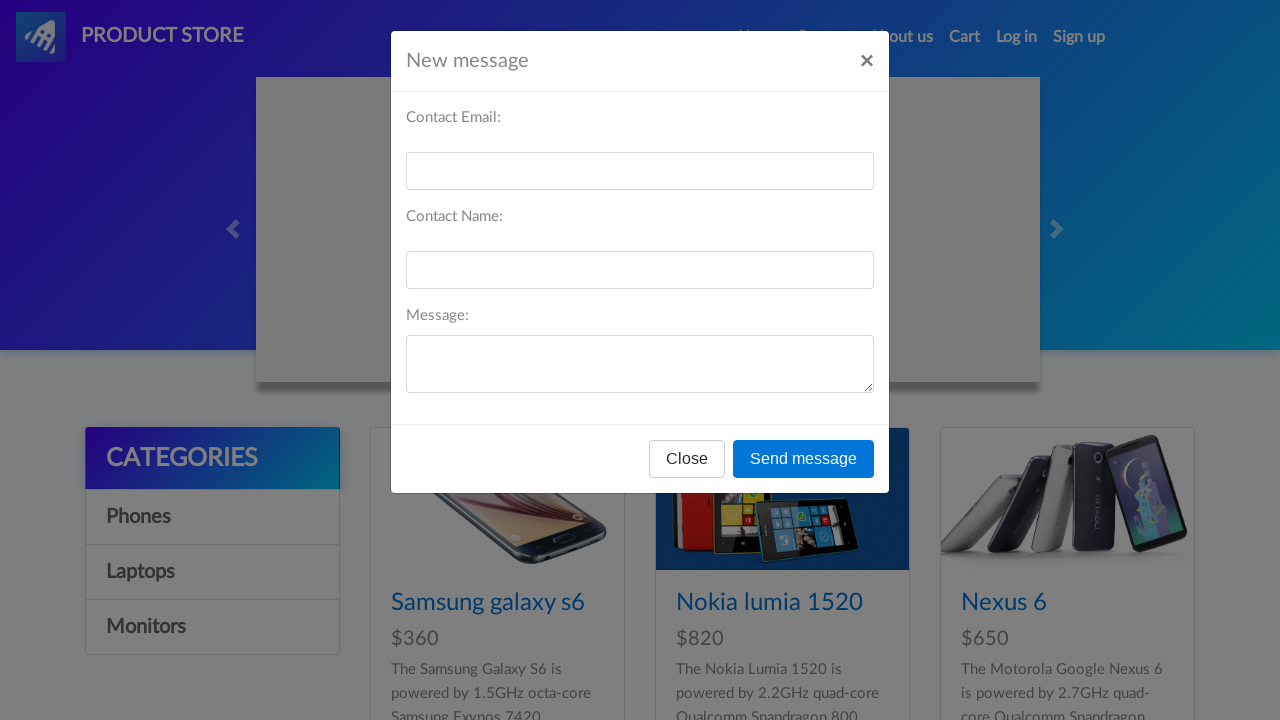